Tests browser window handling by clicking a link that opens a new tab, switching to the child window to verify its content, closing it, then switching back to the parent window to verify its content.

Starting URL: https://the-internet.herokuapp.com/windows

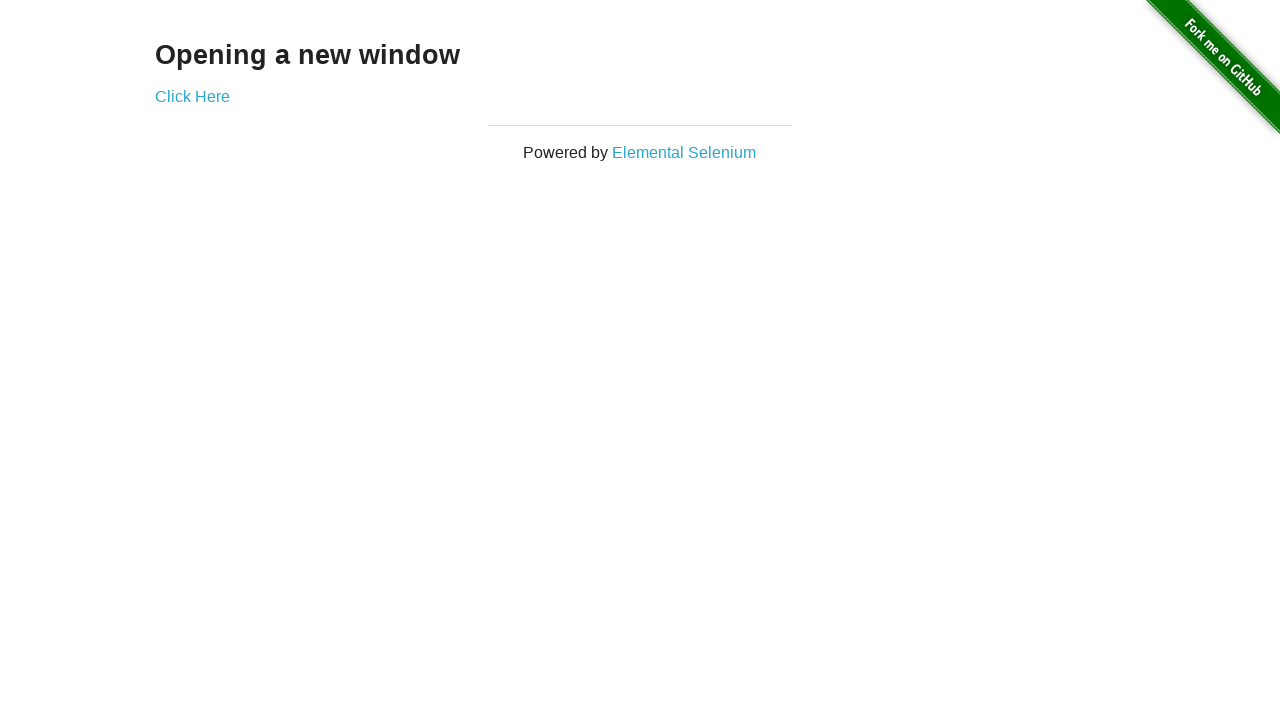

Clicked 'Click Here' link to open new window/tab at (192, 96) on text=Click Here
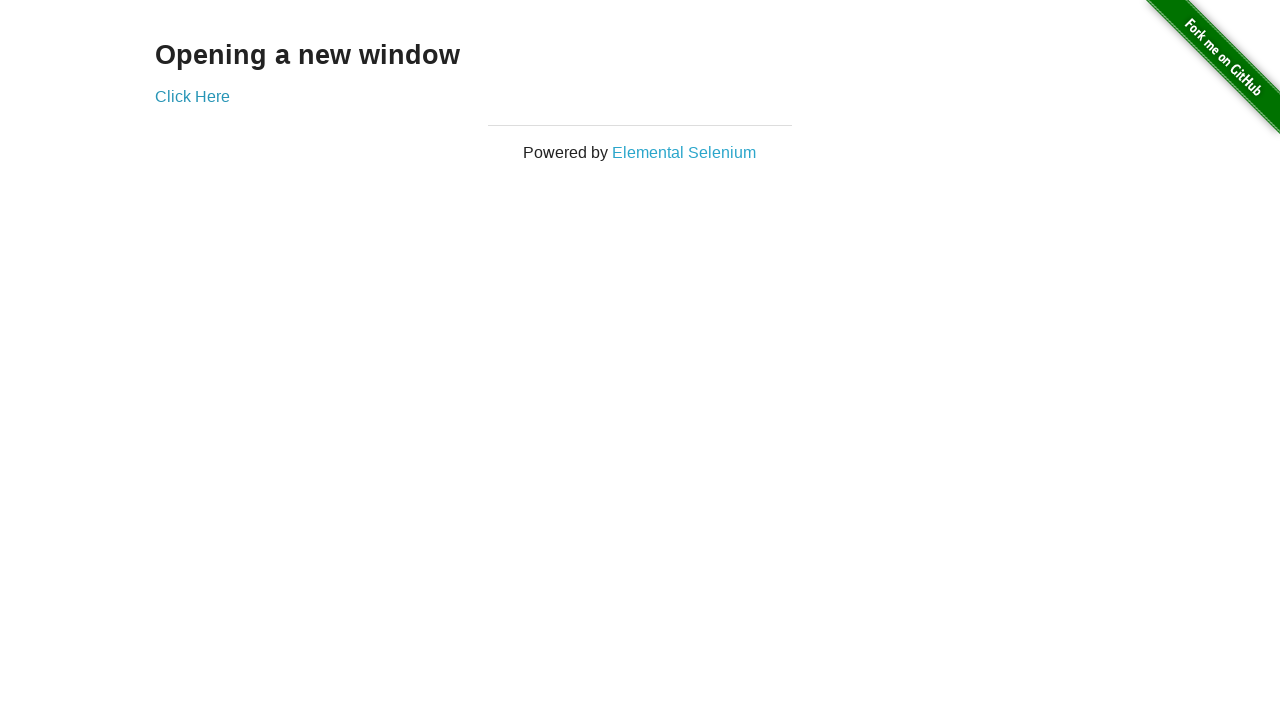

Captured new child page/window
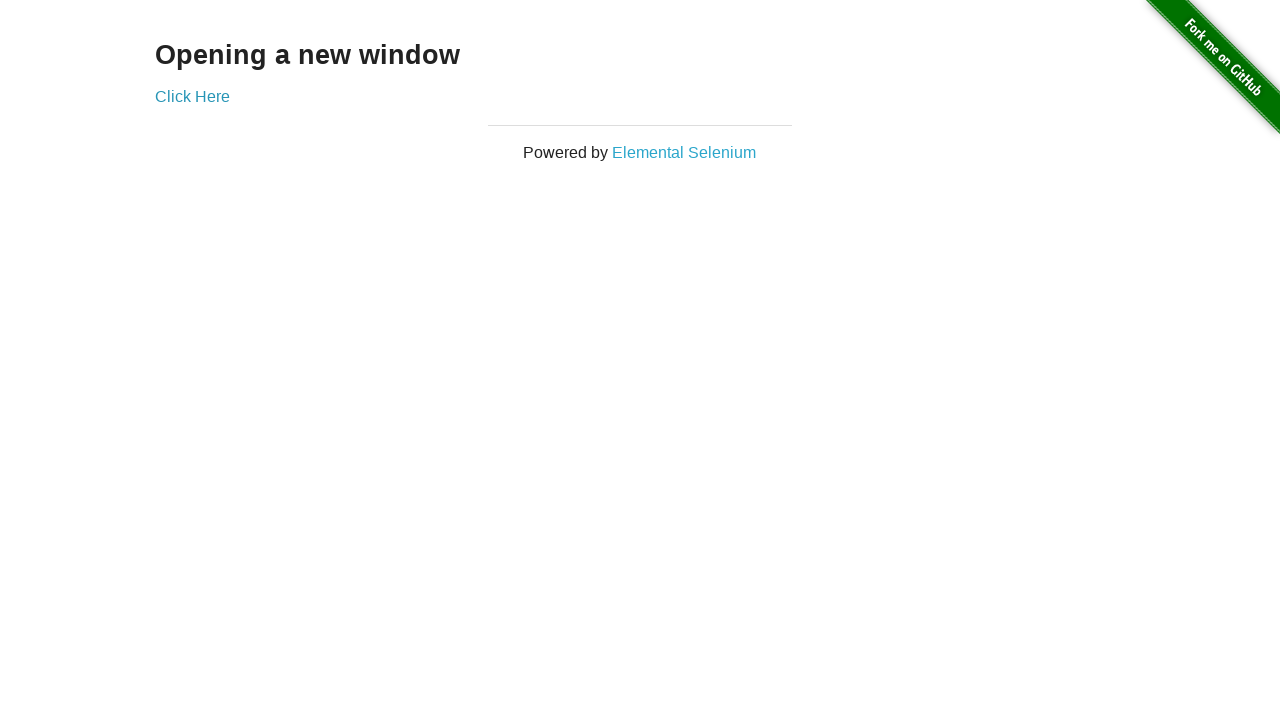

Child page loaded successfully
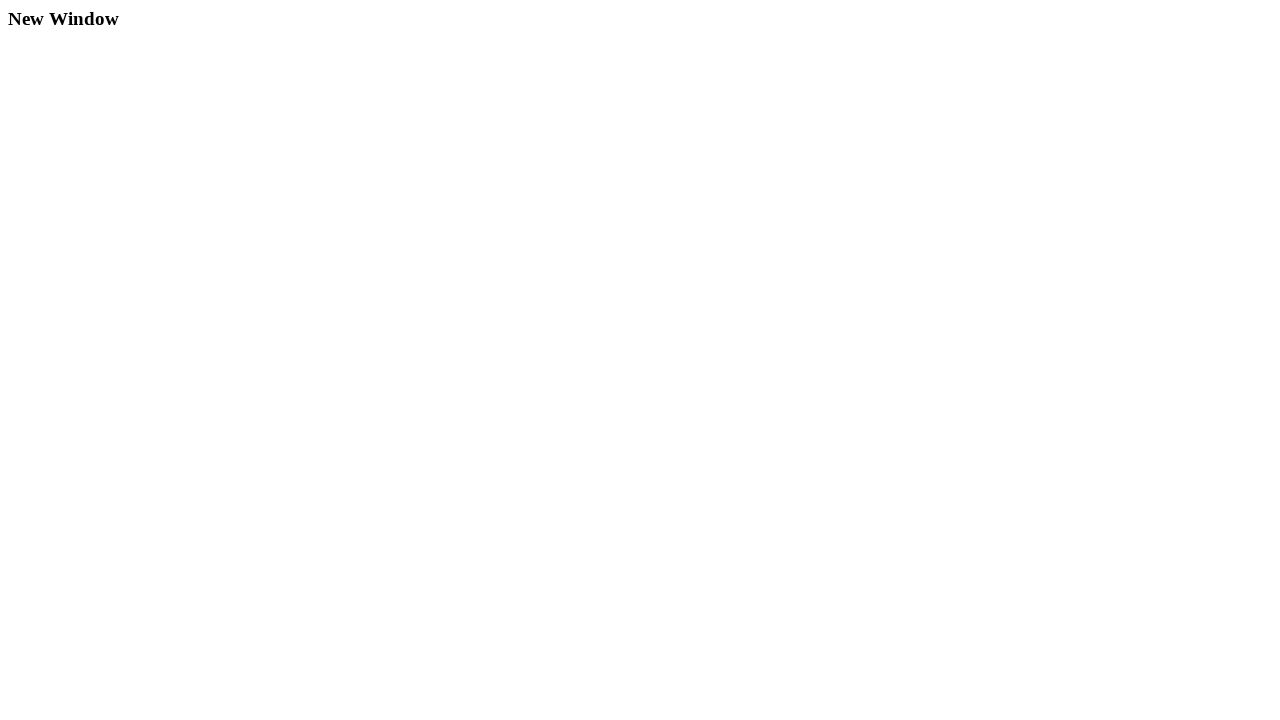

Retrieved heading text from child page: 'New Window'
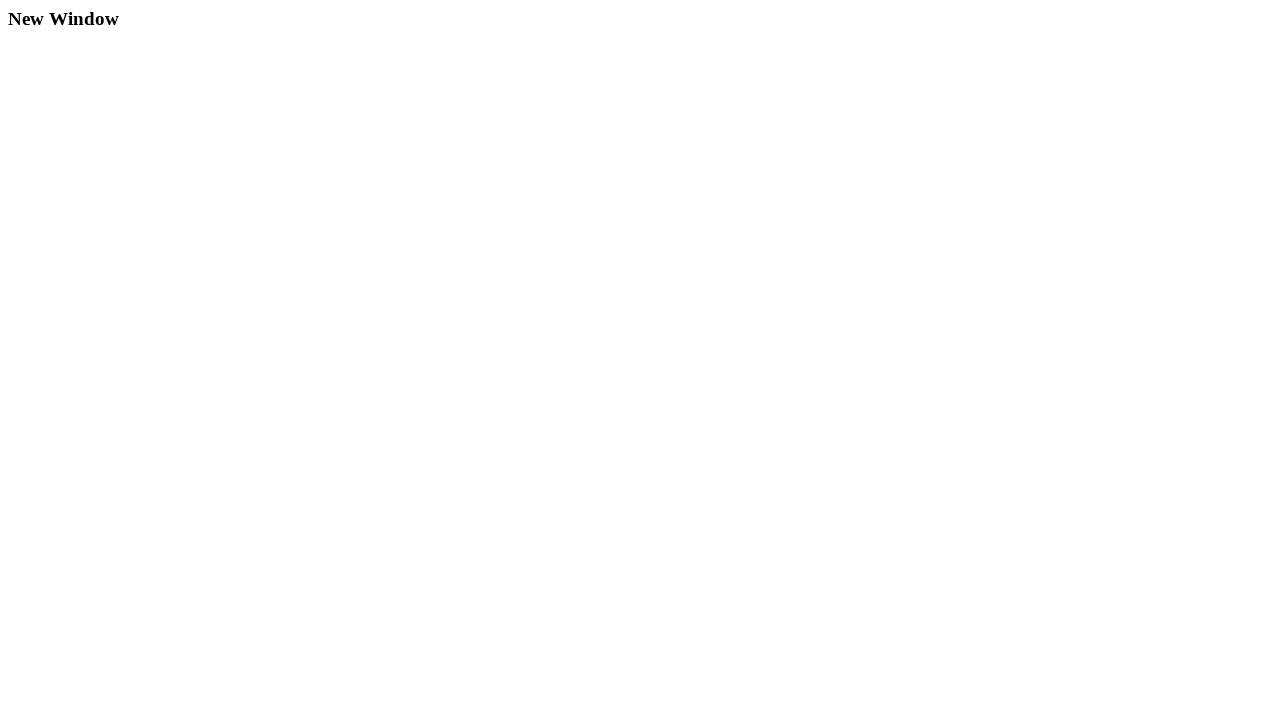

Closed child page/window
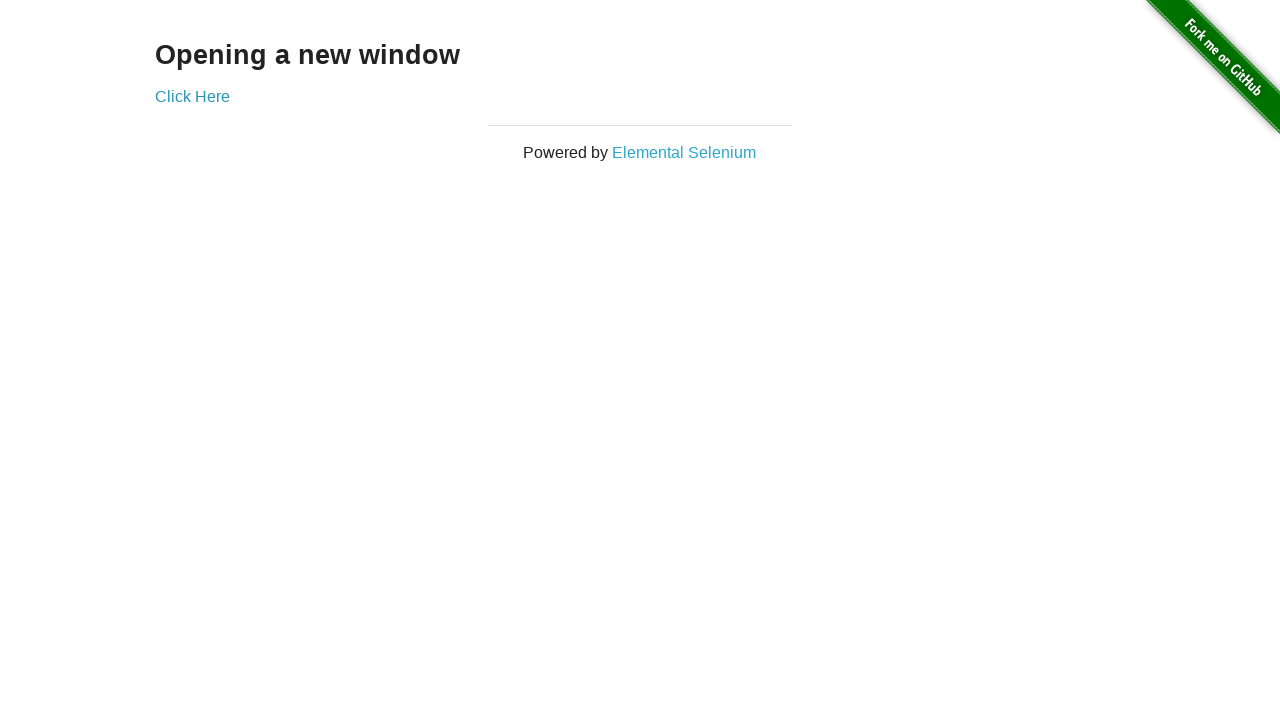

Verified parent page heading text is 'Opening a new window'
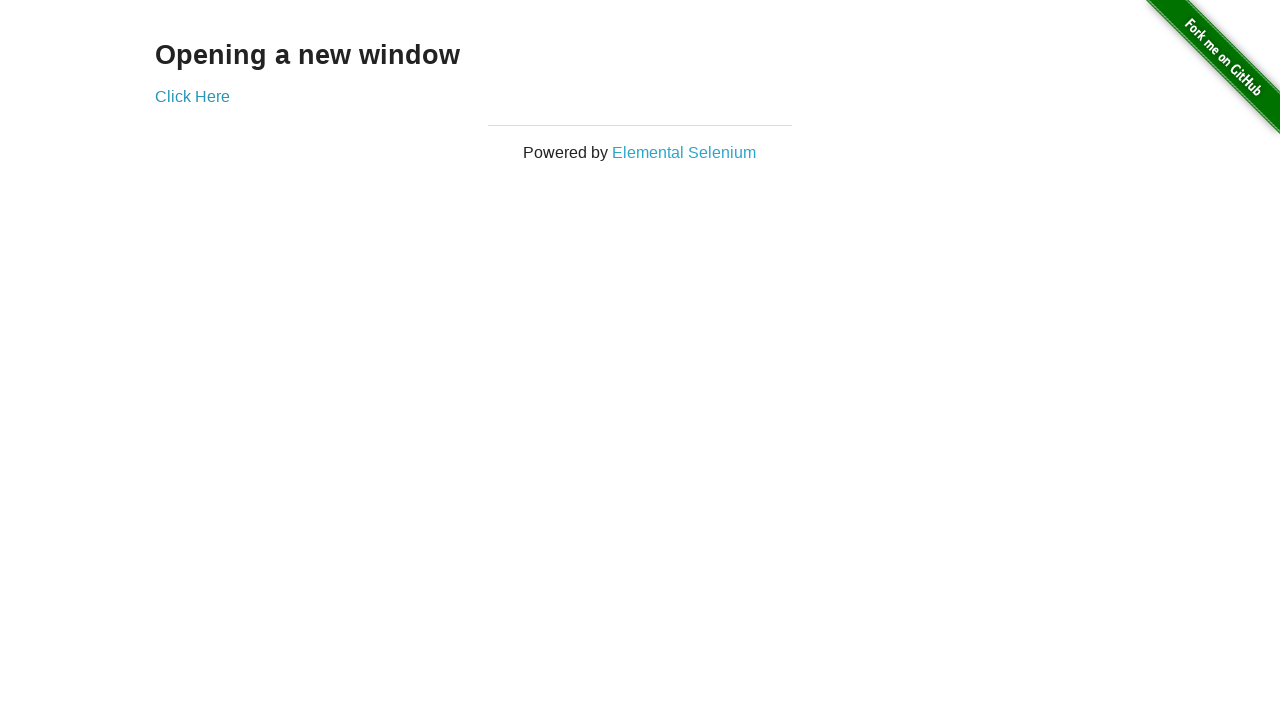

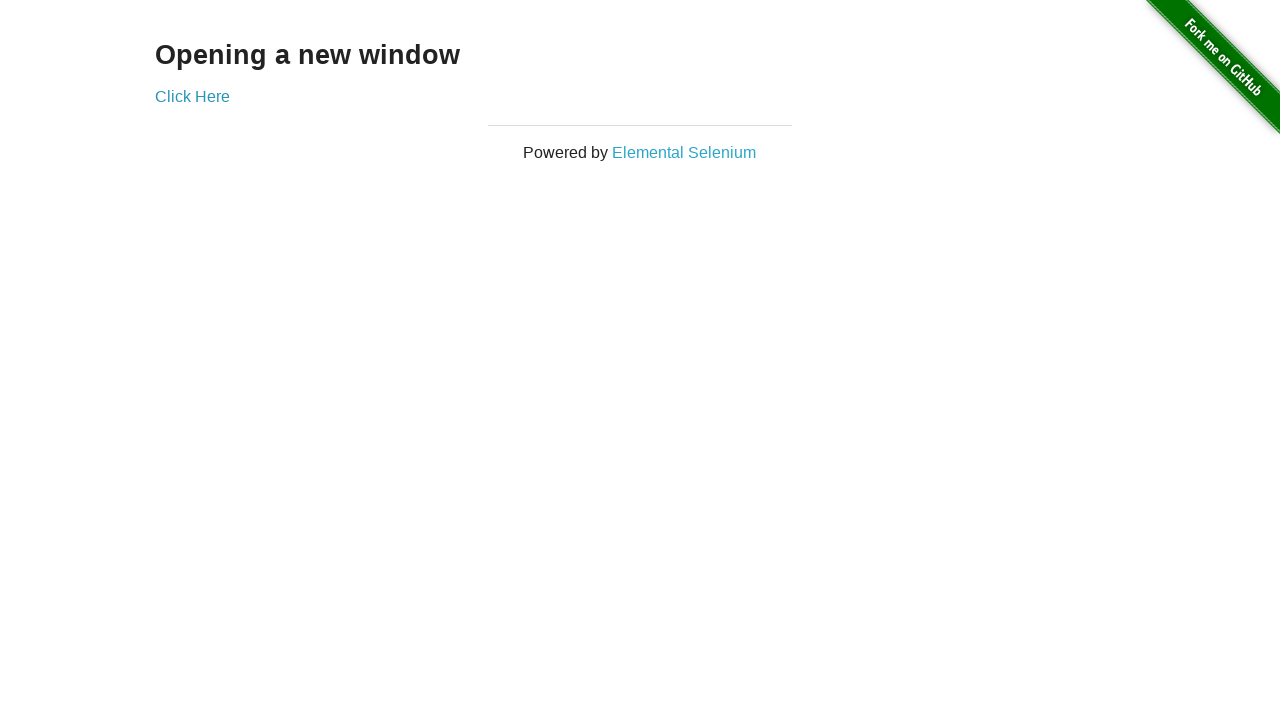